Tests context menu functionality by right-clicking an element, navigating through menu options using keyboard, and handling the resulting alert

Starting URL: https://swisnl.github.io/jQuery-contextMenu/demo.html

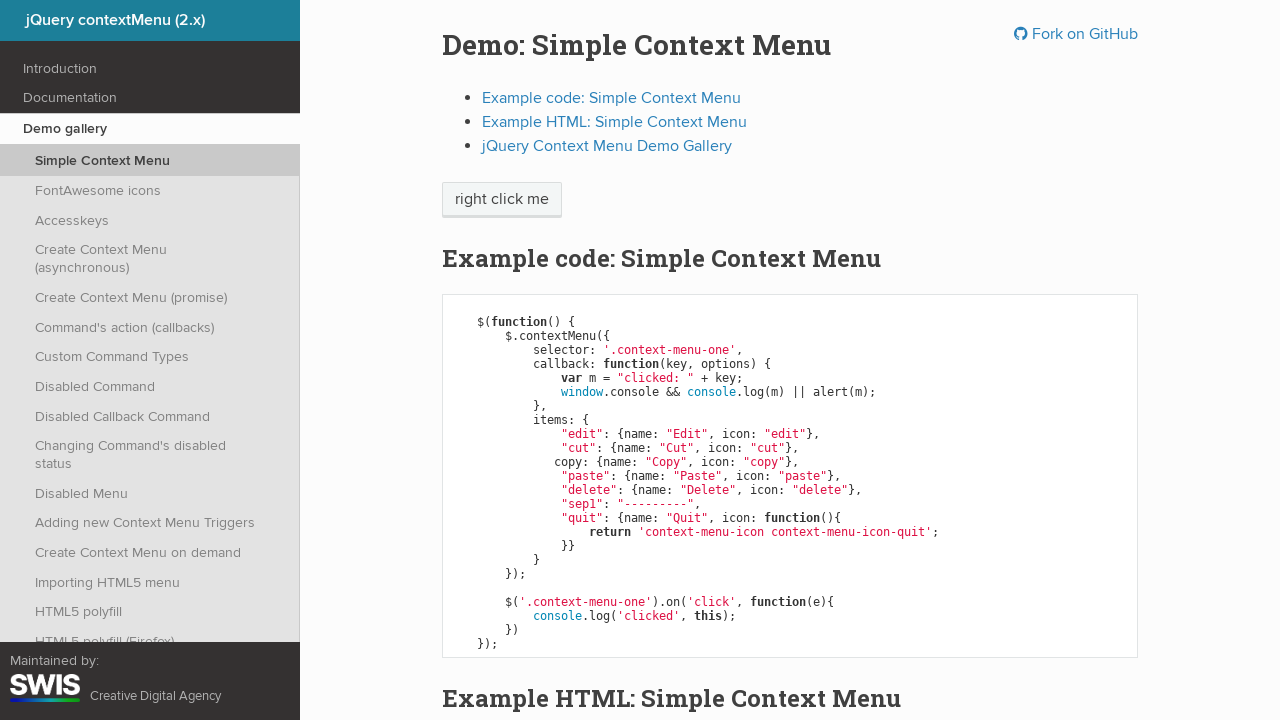

Located the button element for right-click testing
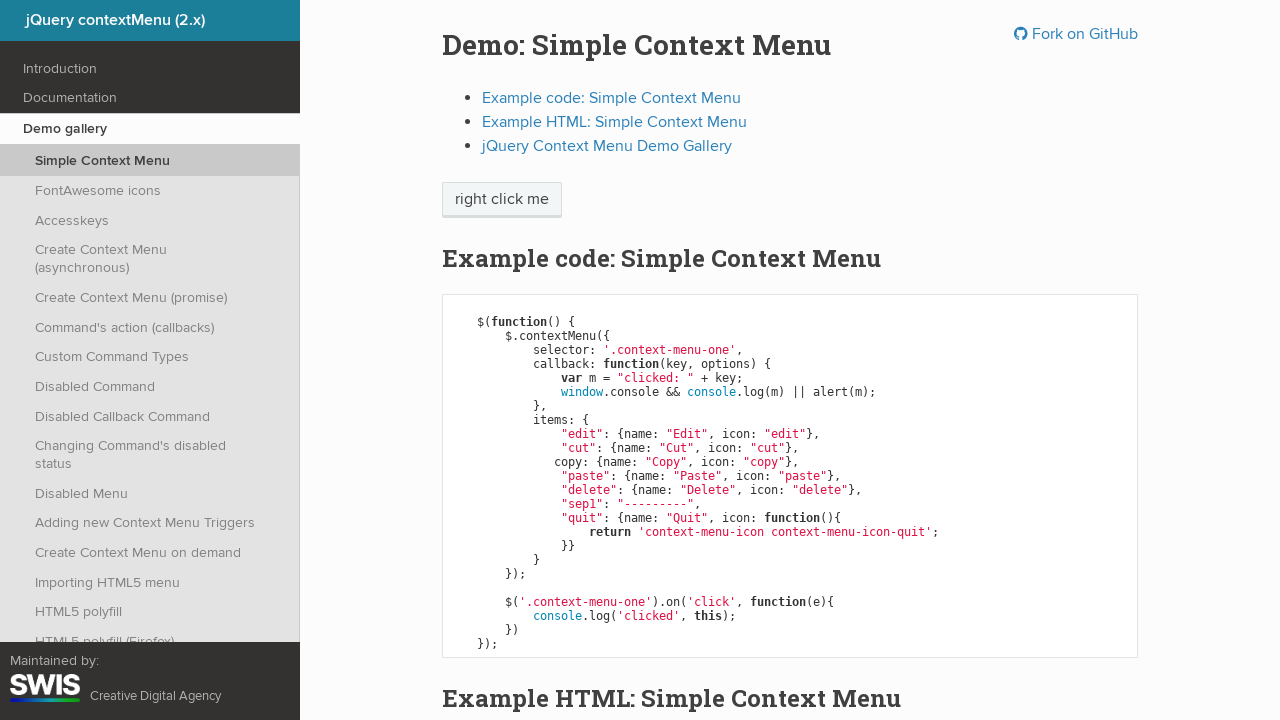

Right-clicked the button to open context menu at (502, 200) on xpath=/html/body/div/section/div/div/div/p/span
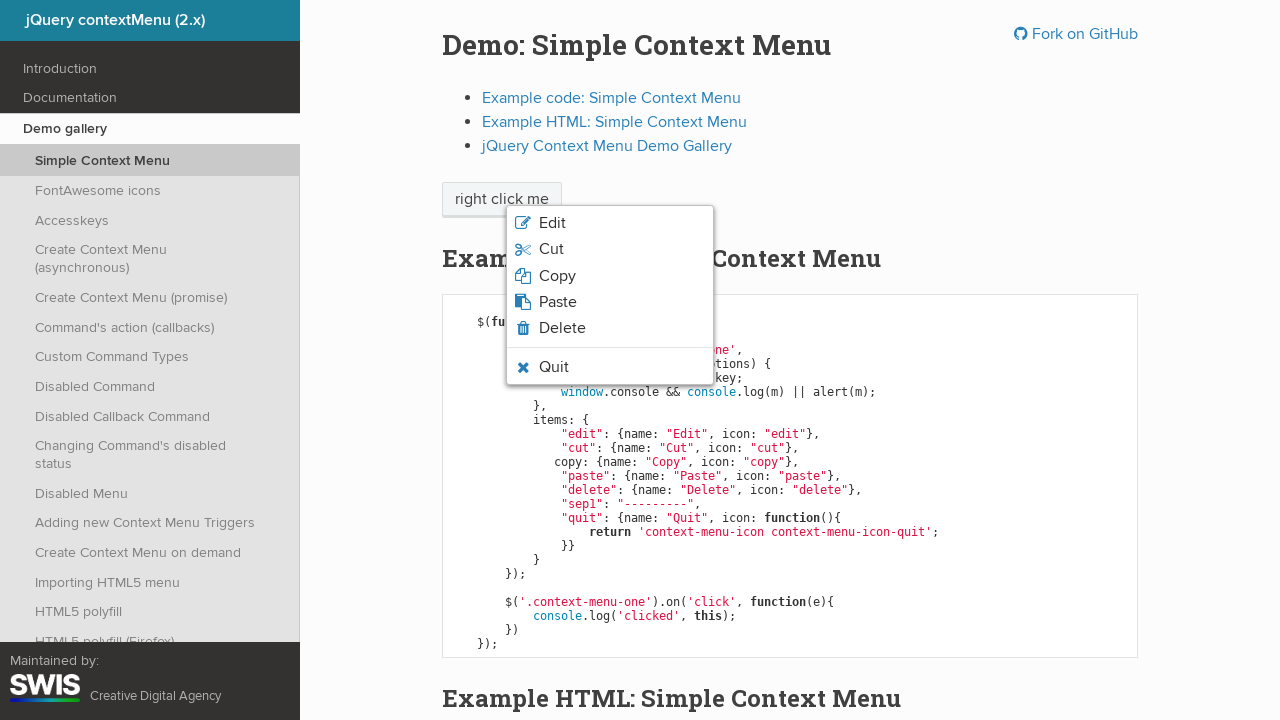

Pressed ArrowDown to navigate context menu (1st time)
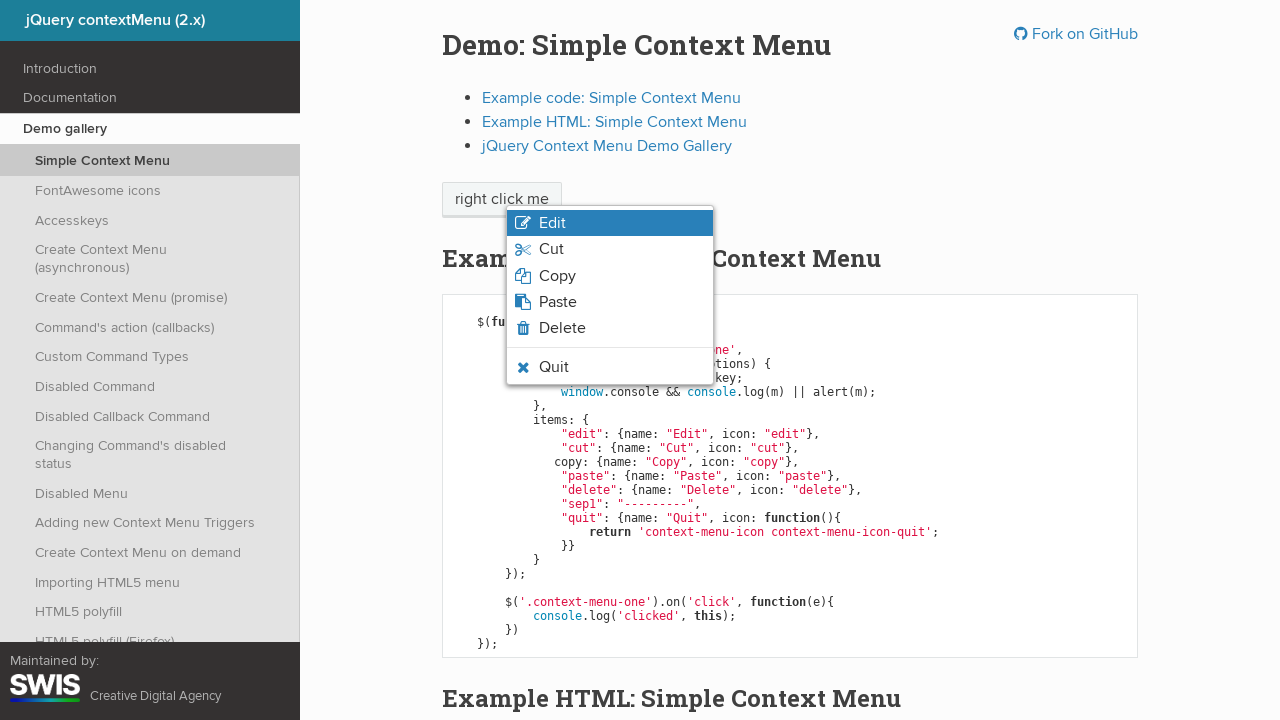

Pressed ArrowDown to navigate context menu (2nd time)
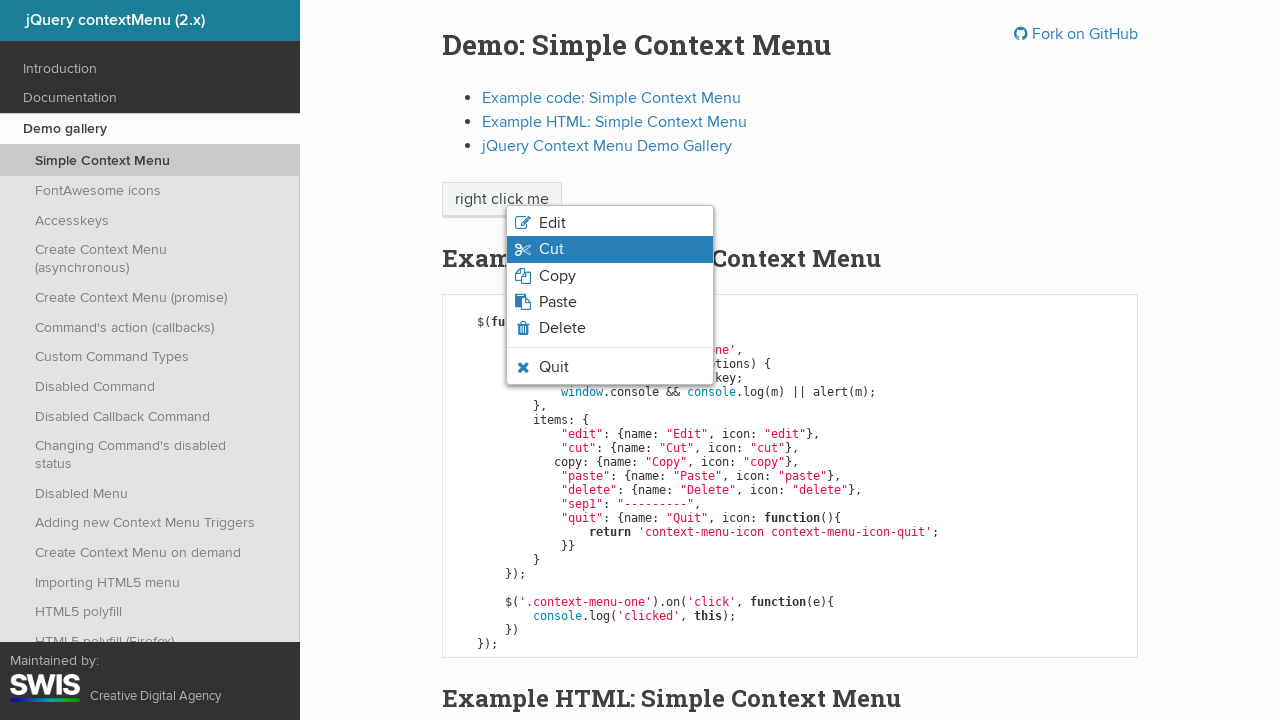

Pressed ArrowDown to navigate context menu (3rd time)
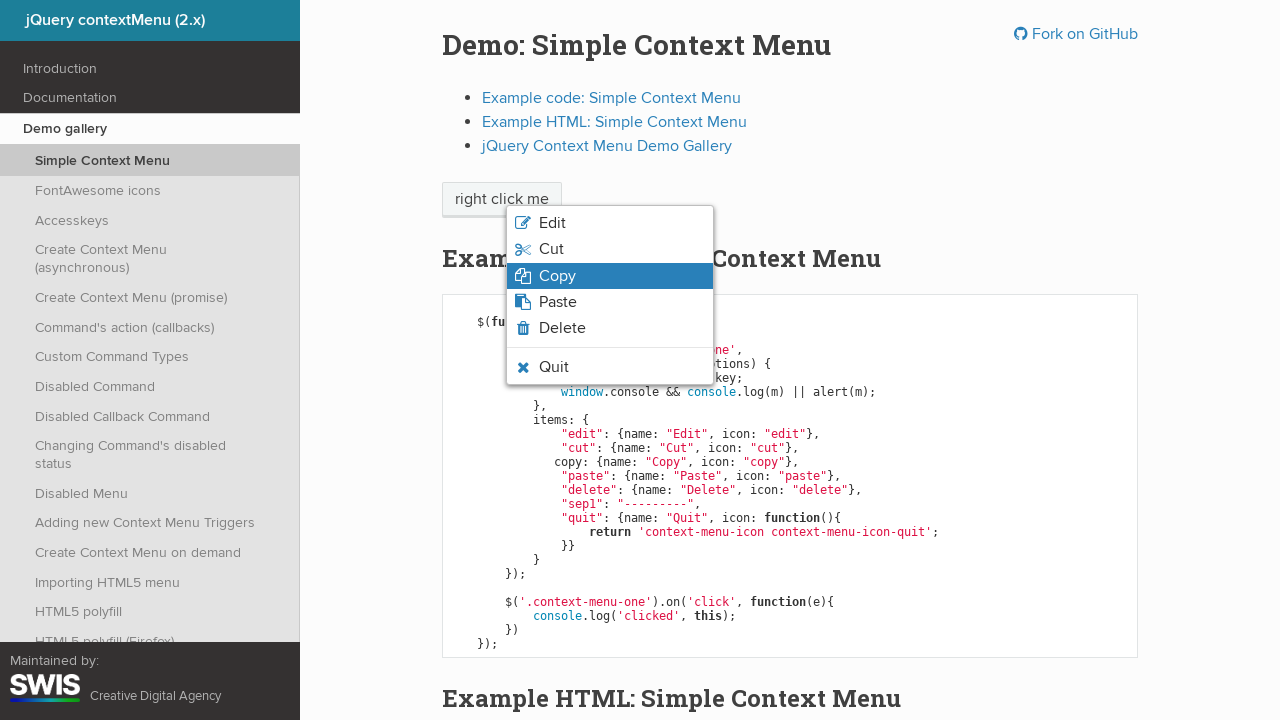

Pressed Enter to select the highlighted menu option
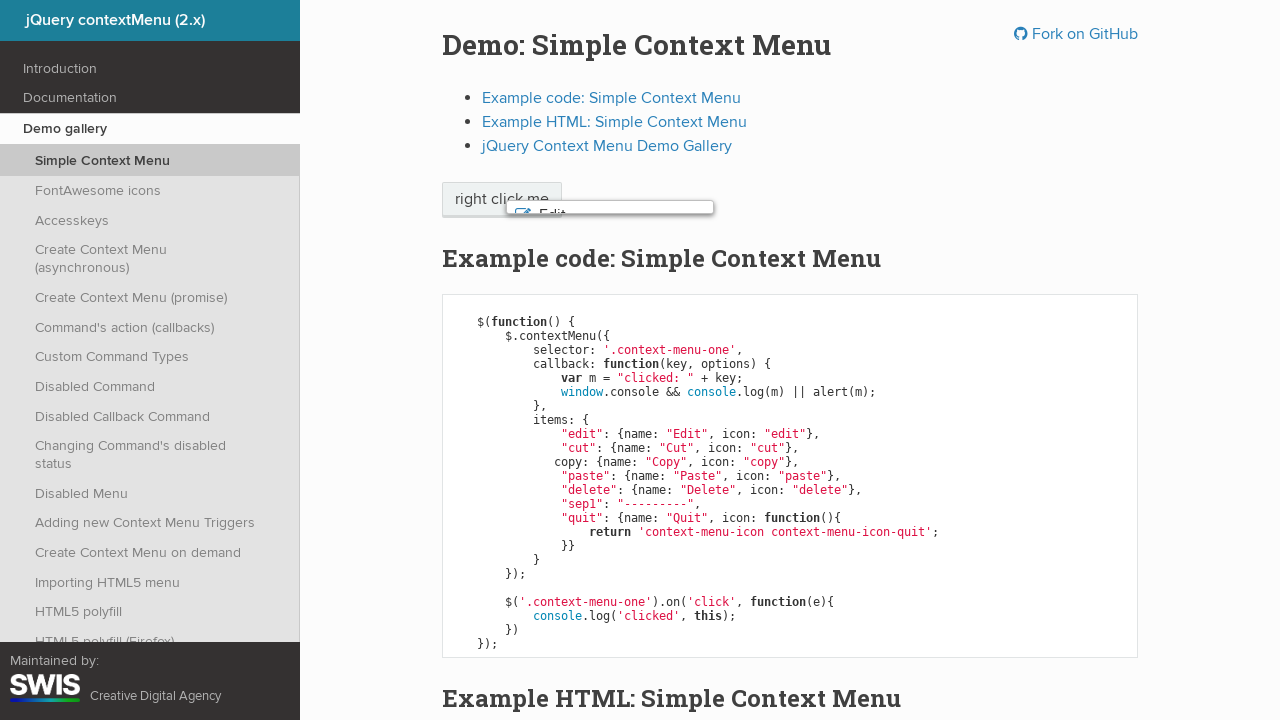

Set up dialog handler to accept alerts
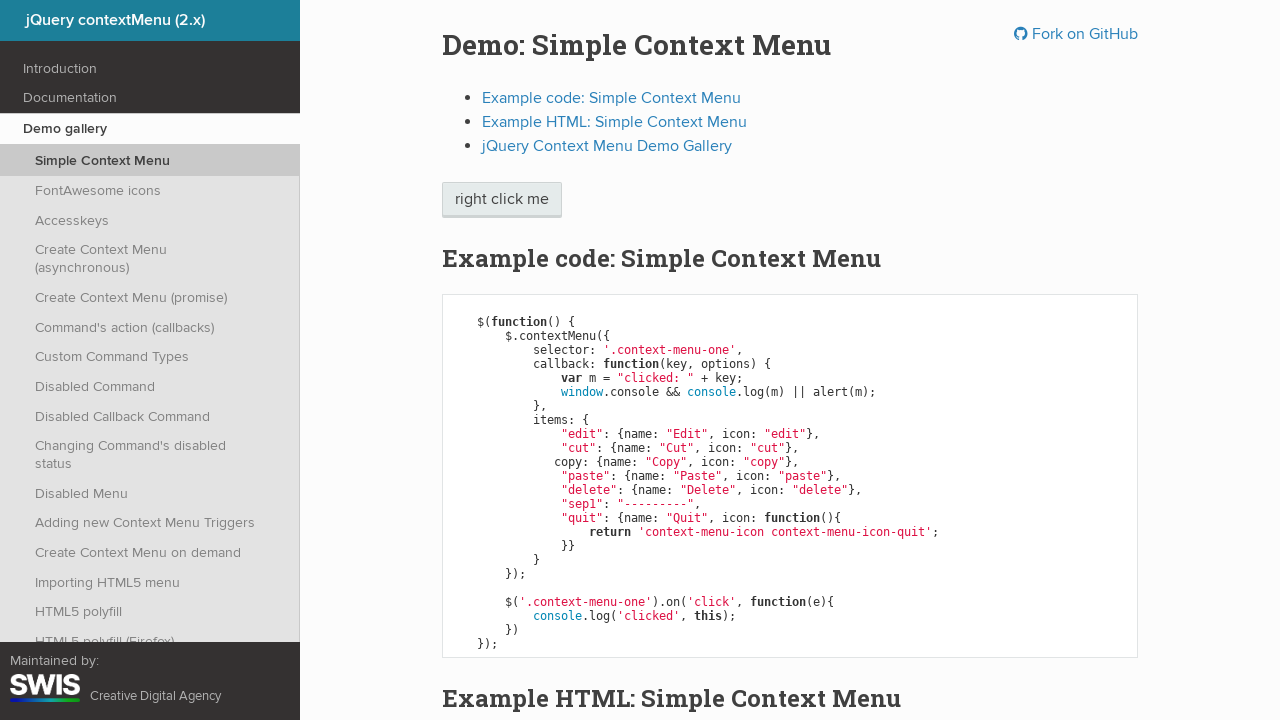

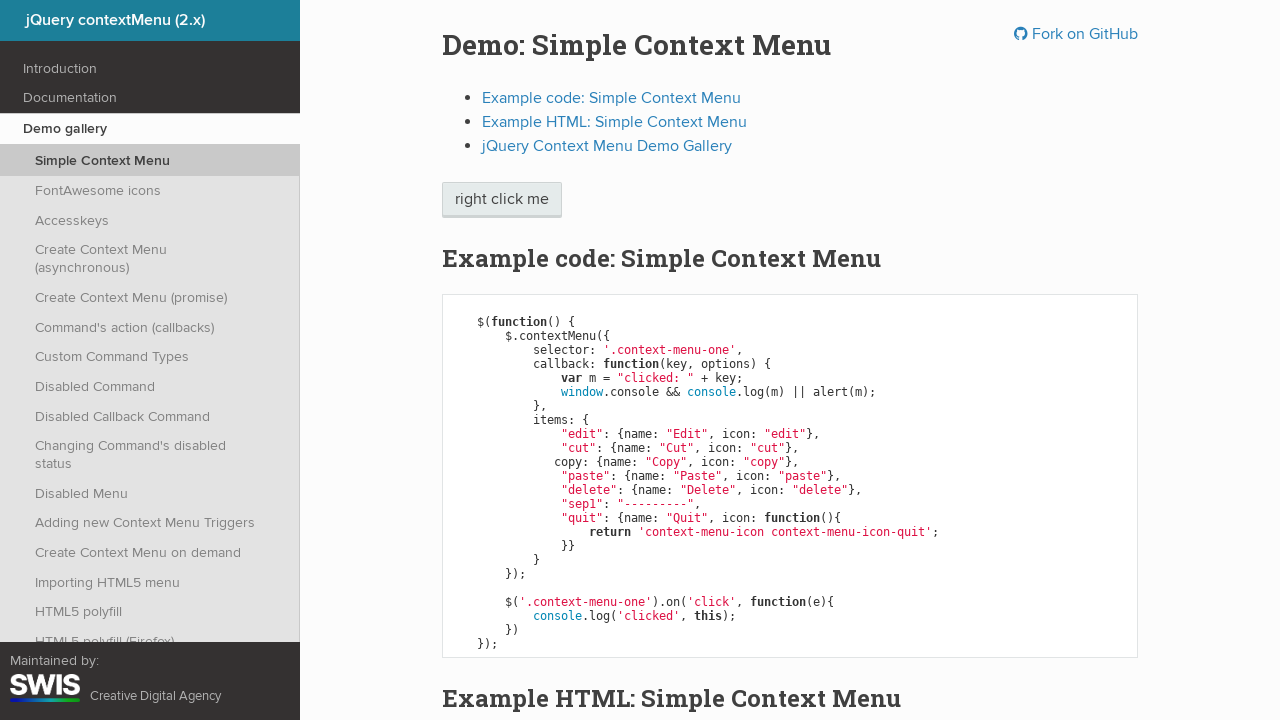